Tests pressing the SPACE key on an input element and verifies the page displays the correct key press result.

Starting URL: http://the-internet.herokuapp.com/key_presses

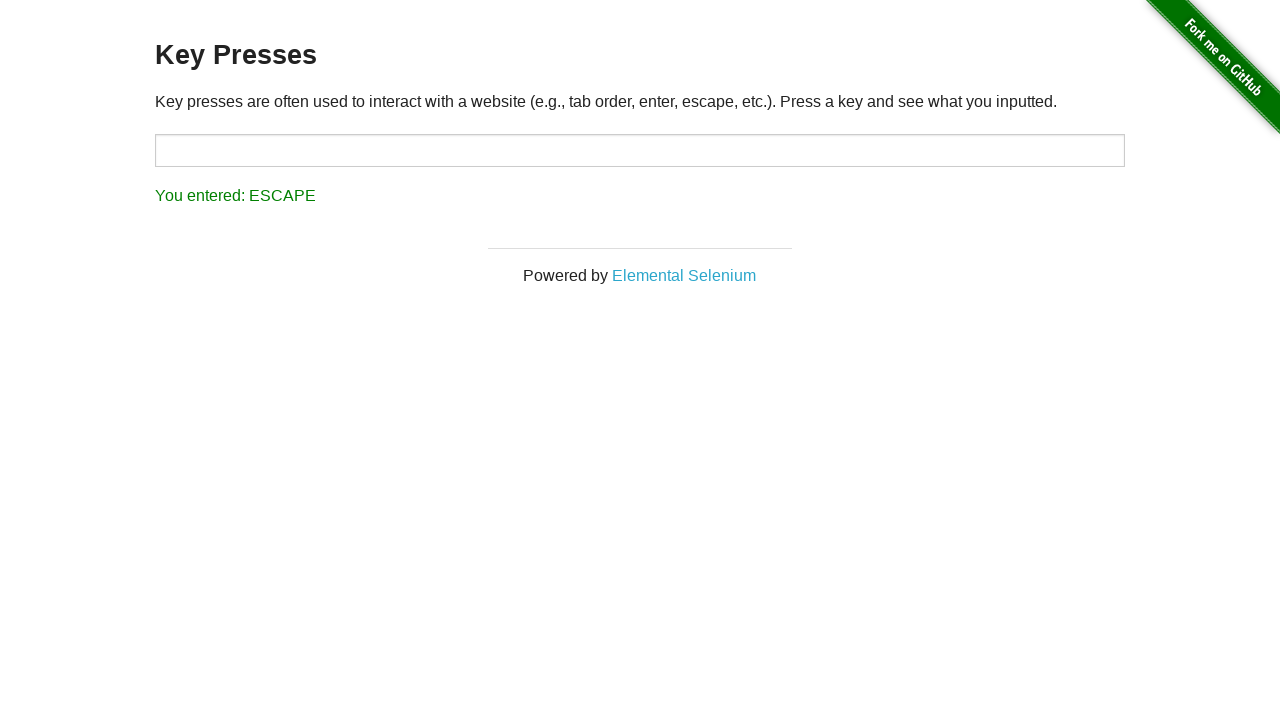

Pressed SPACE key on target input element on #target
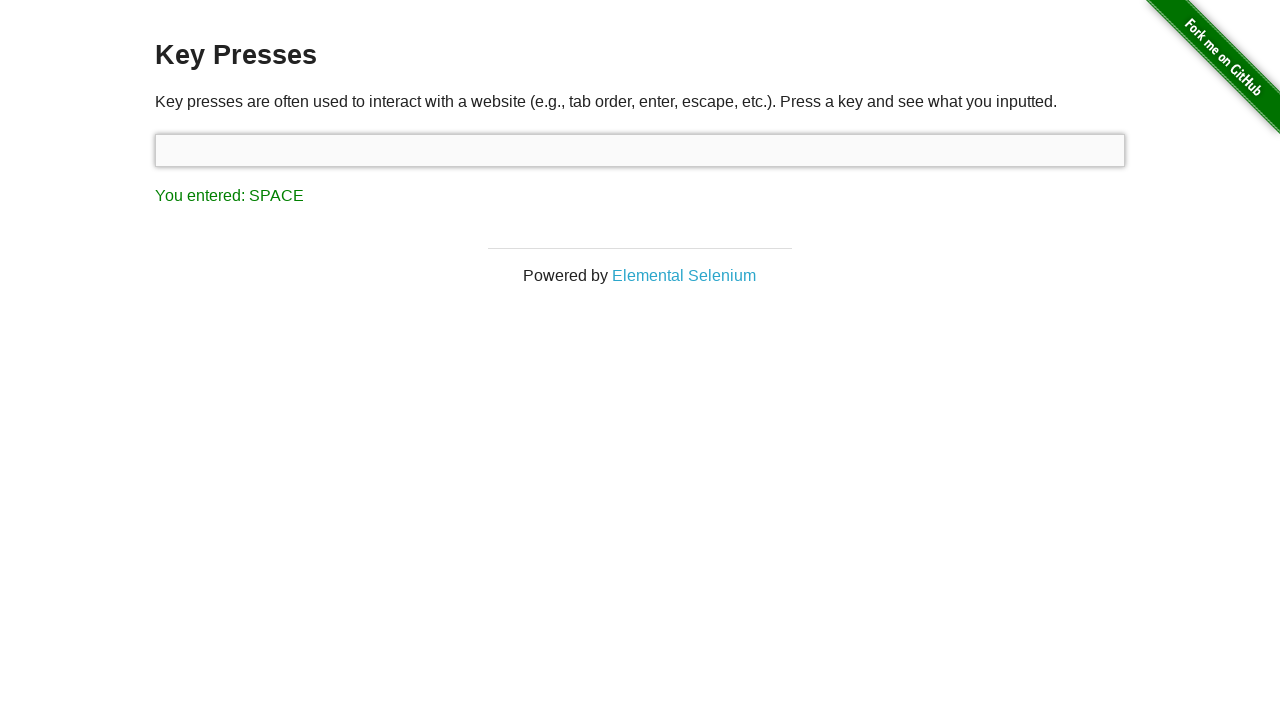

Result element loaded after pressing SPACE
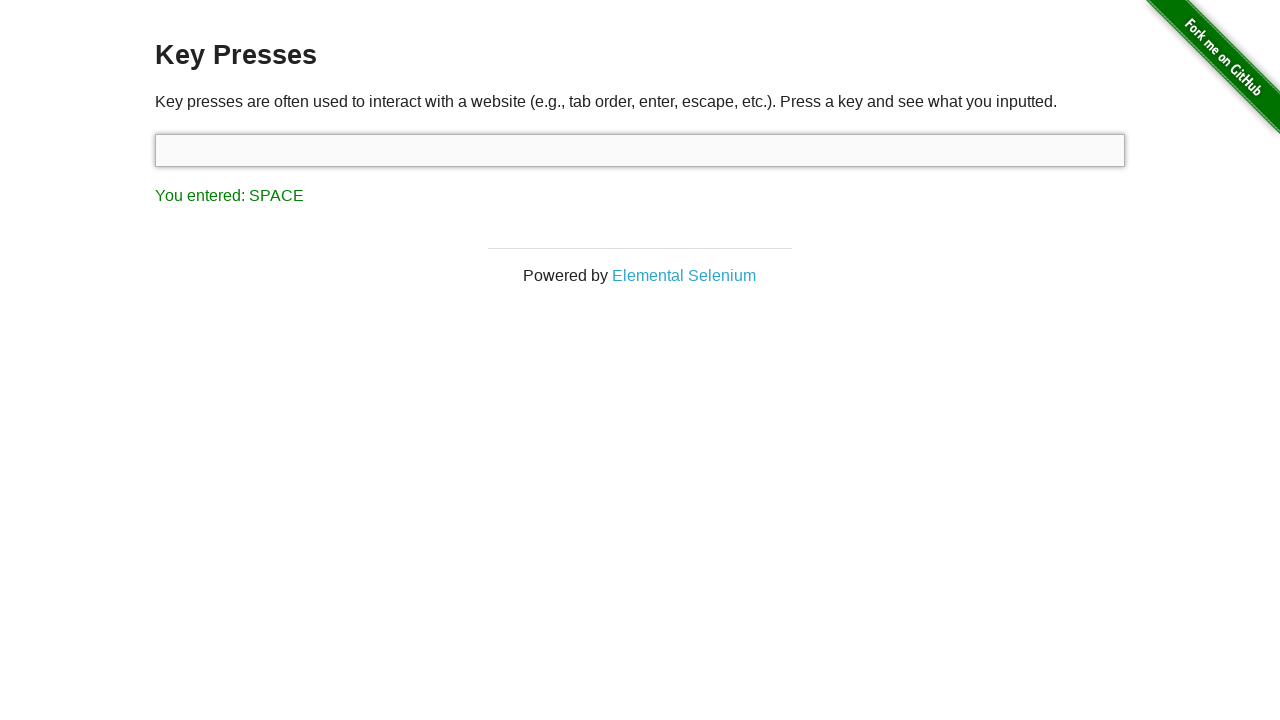

Retrieved result text content
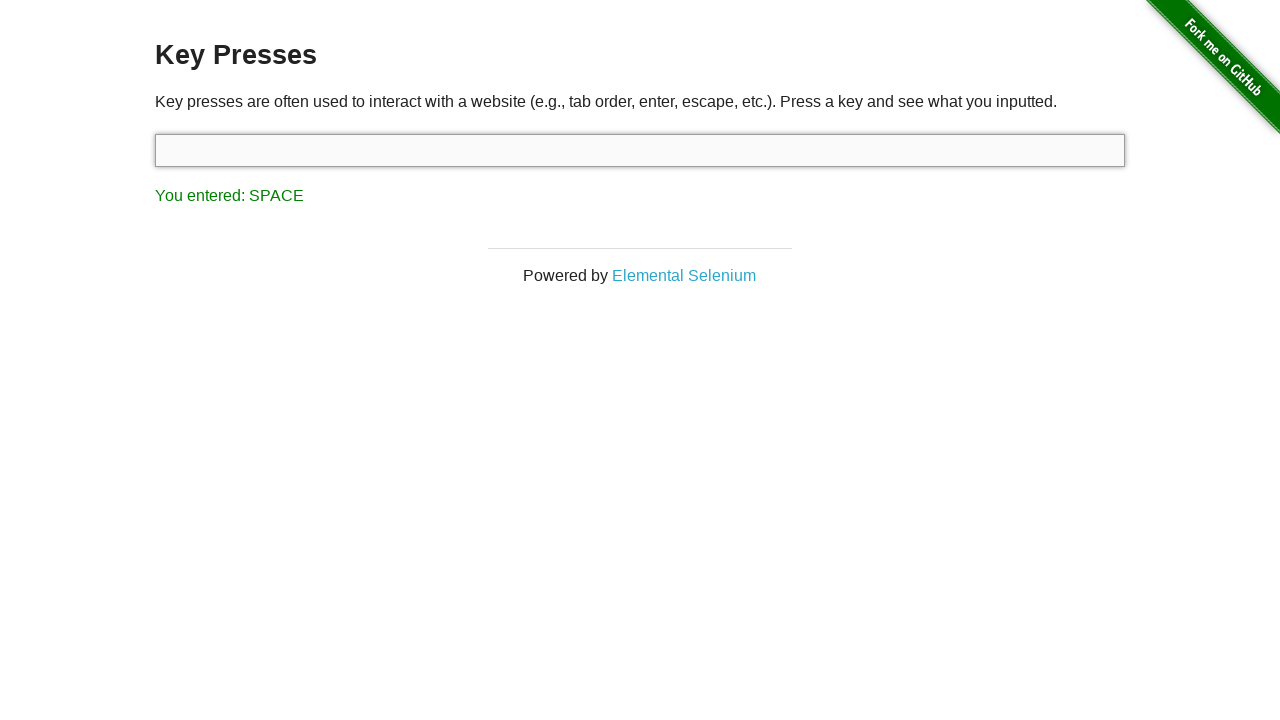

Verified result text matches expected 'You entered: SPACE'
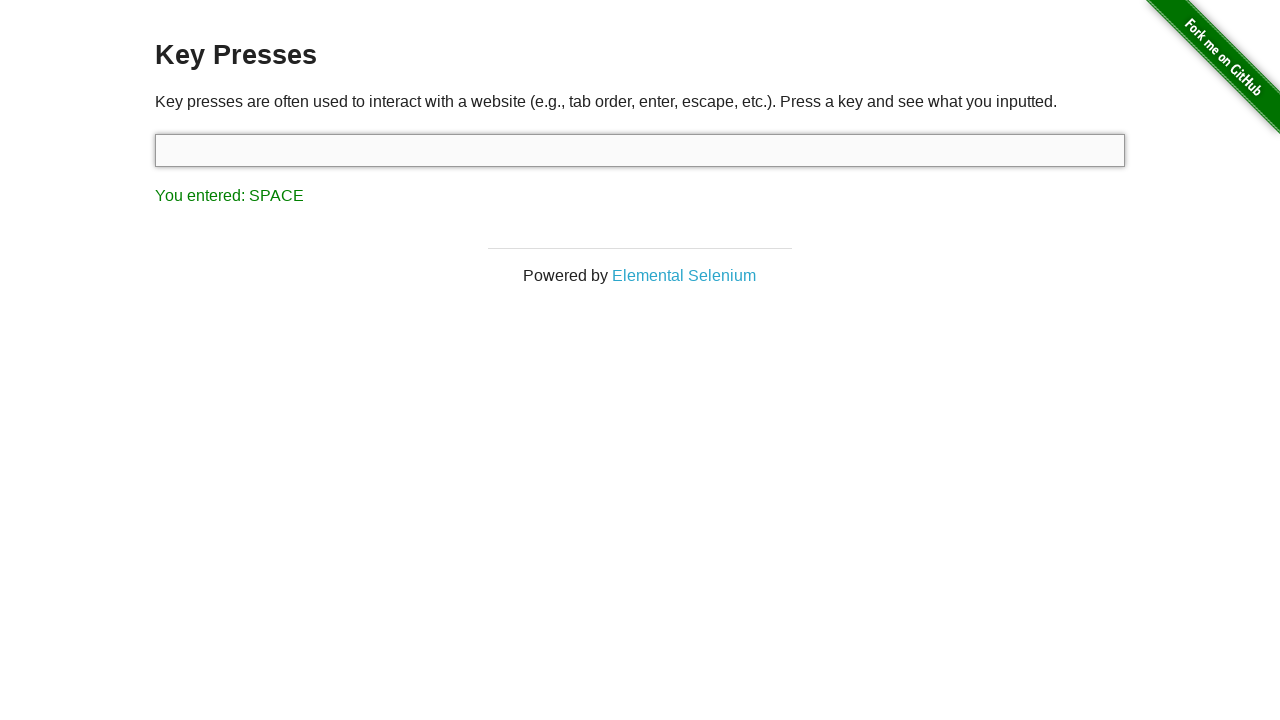

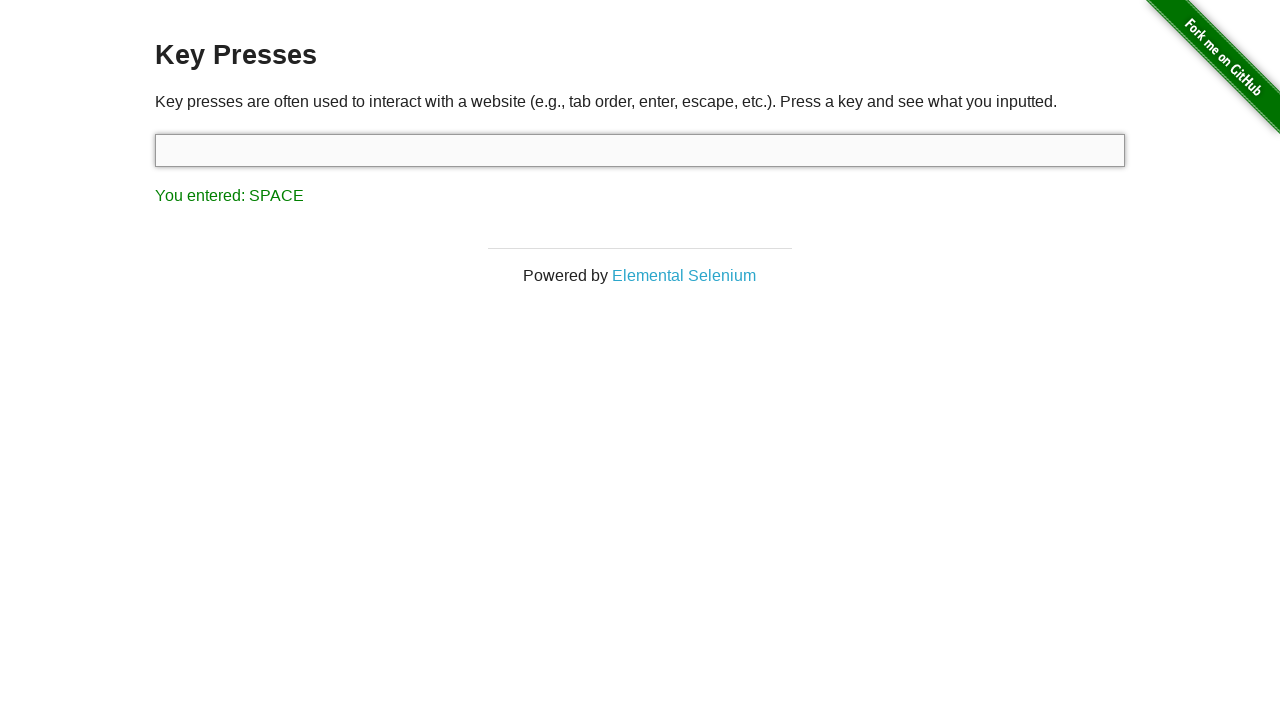